Tests the add/remove elements functionality by clicking the Add Element button, verifying the Delete button appears, clicking Delete, and verifying the page heading is still visible.

Starting URL: https://the-internet.herokuapp.com/add_remove_elements/

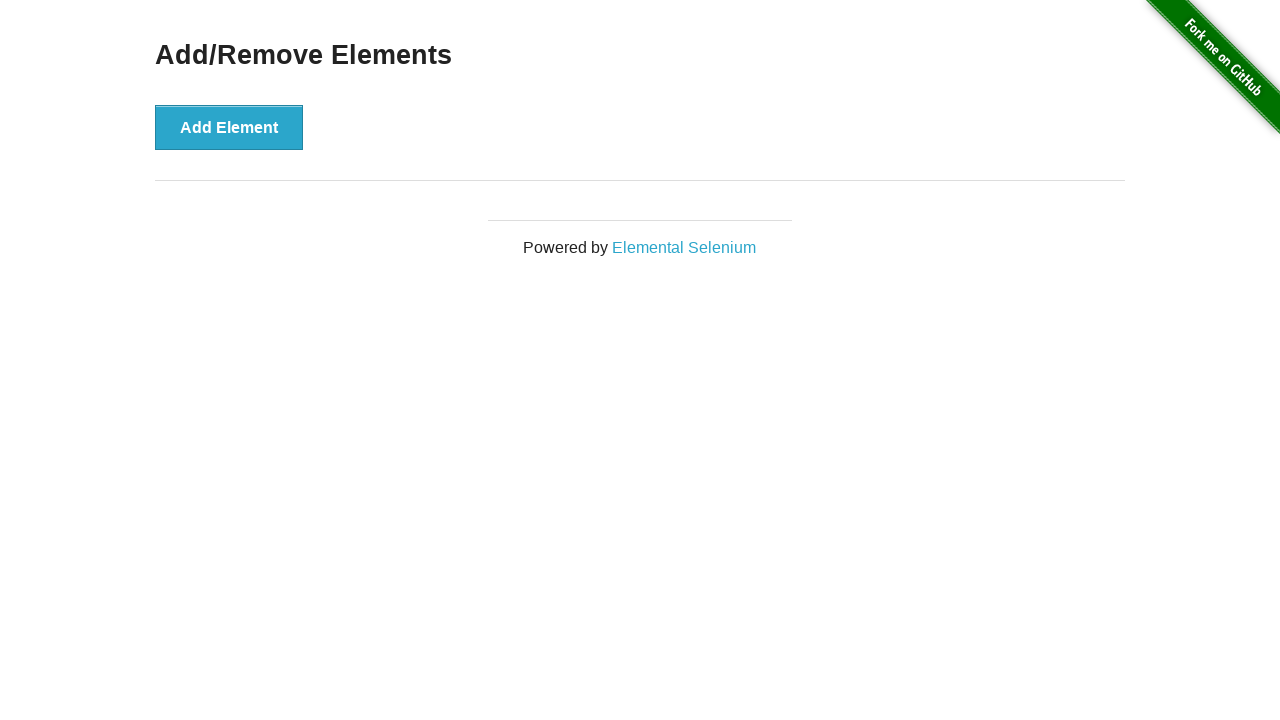

Clicked Add Element button at (229, 127) on button[onclick='addElement()']
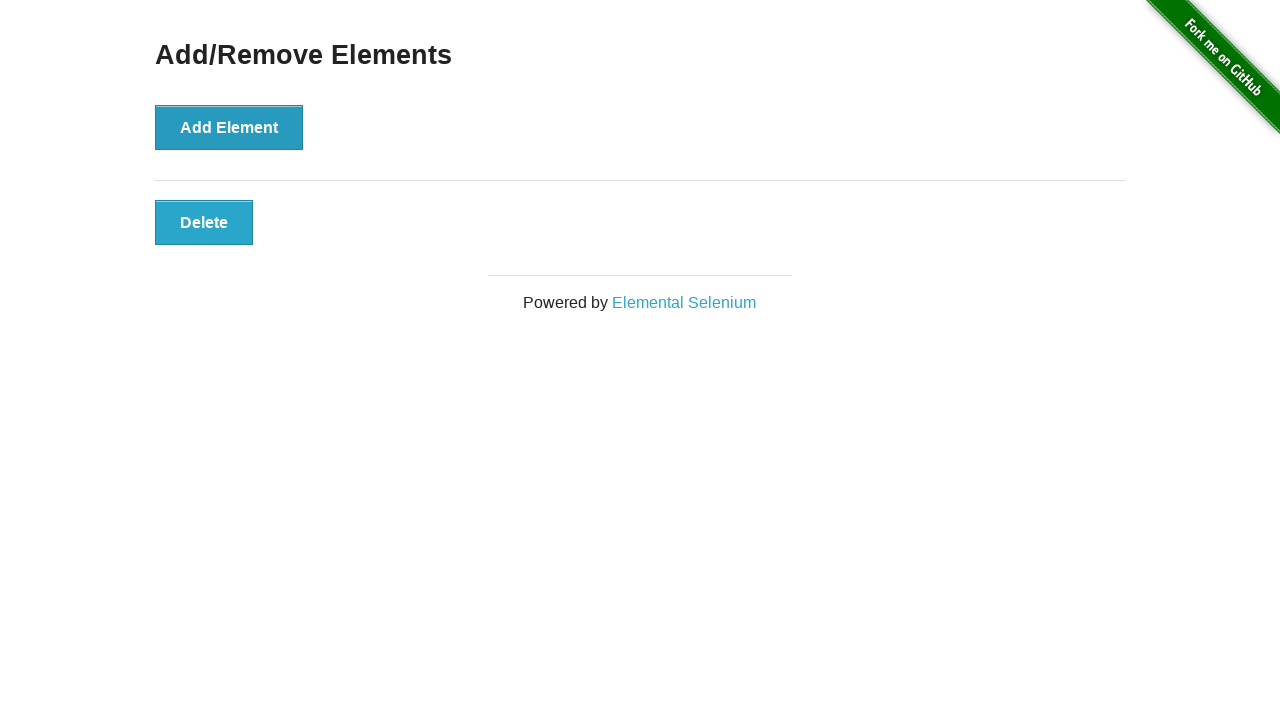

Located Delete button element
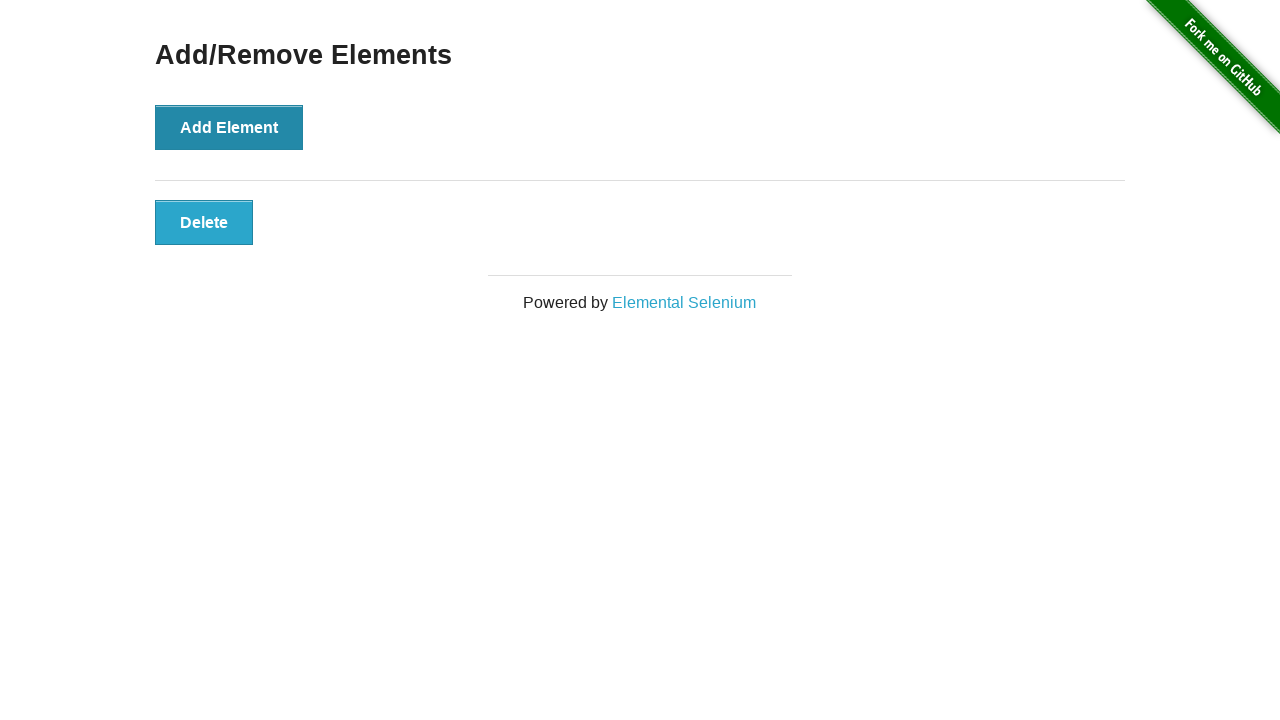

Verified Delete button is visible
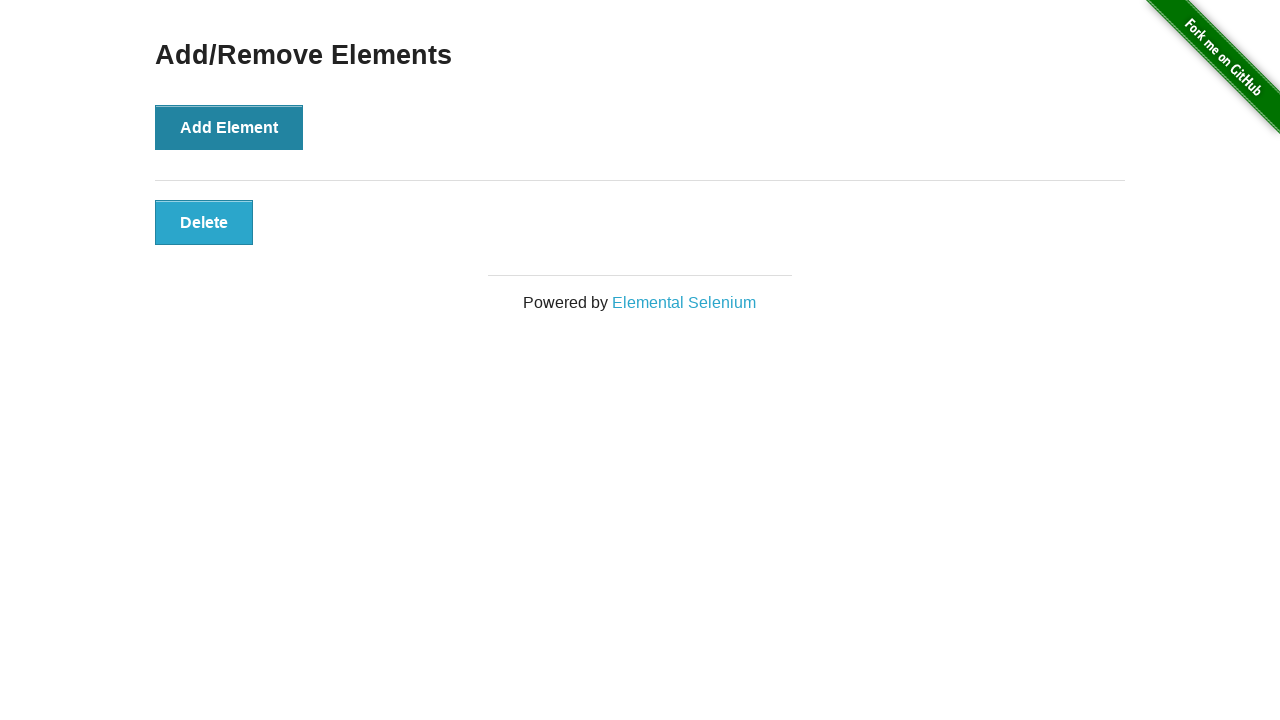

Clicked Delete button at (204, 222) on button.added-manually
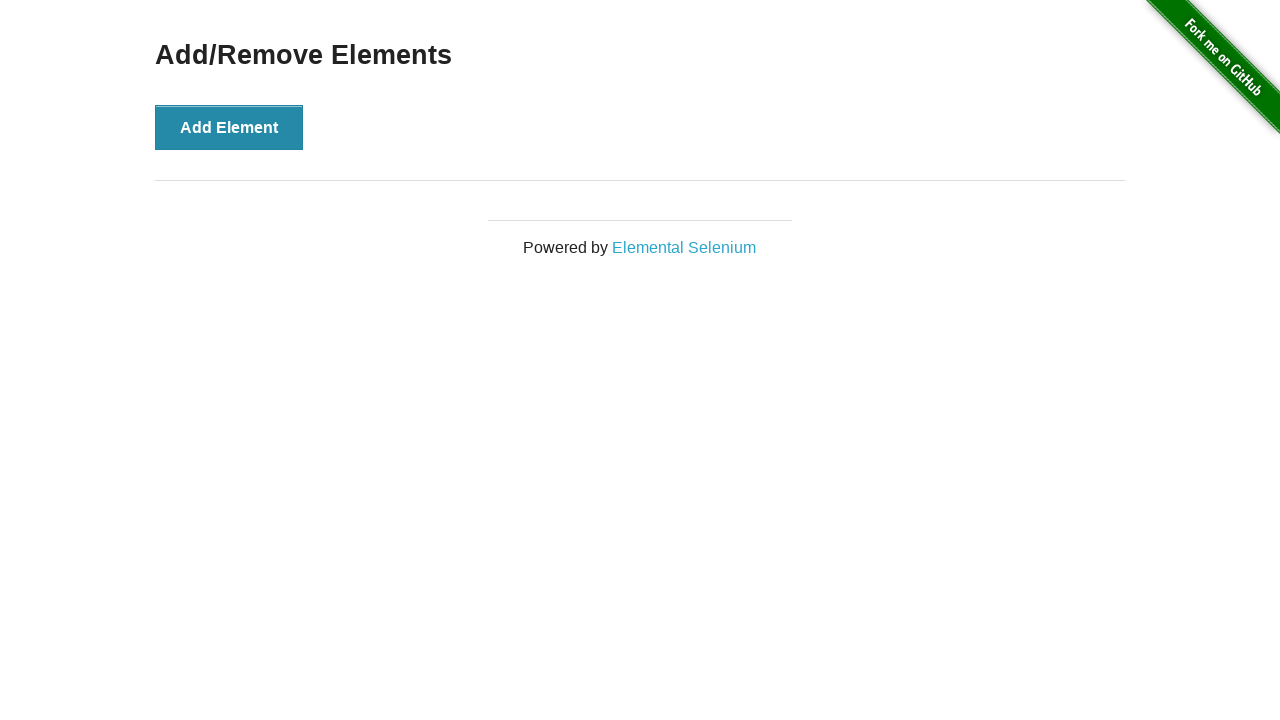

Verified page heading (h3) is still visible
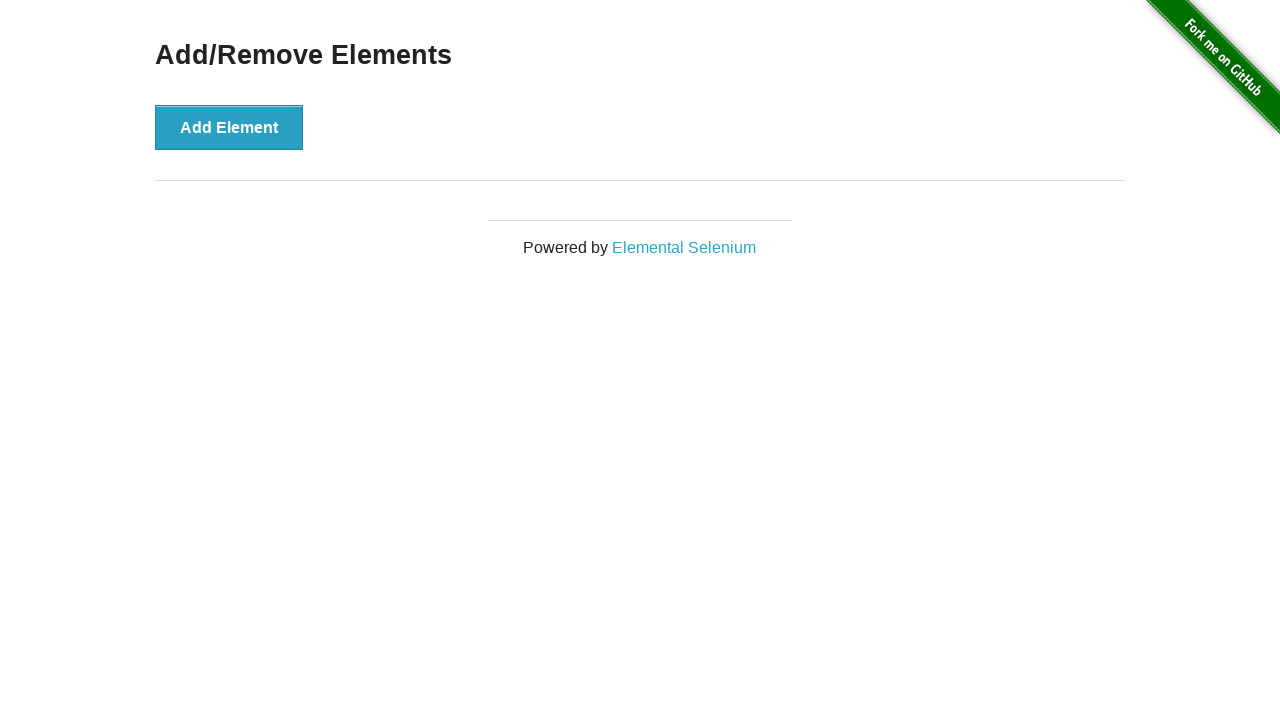

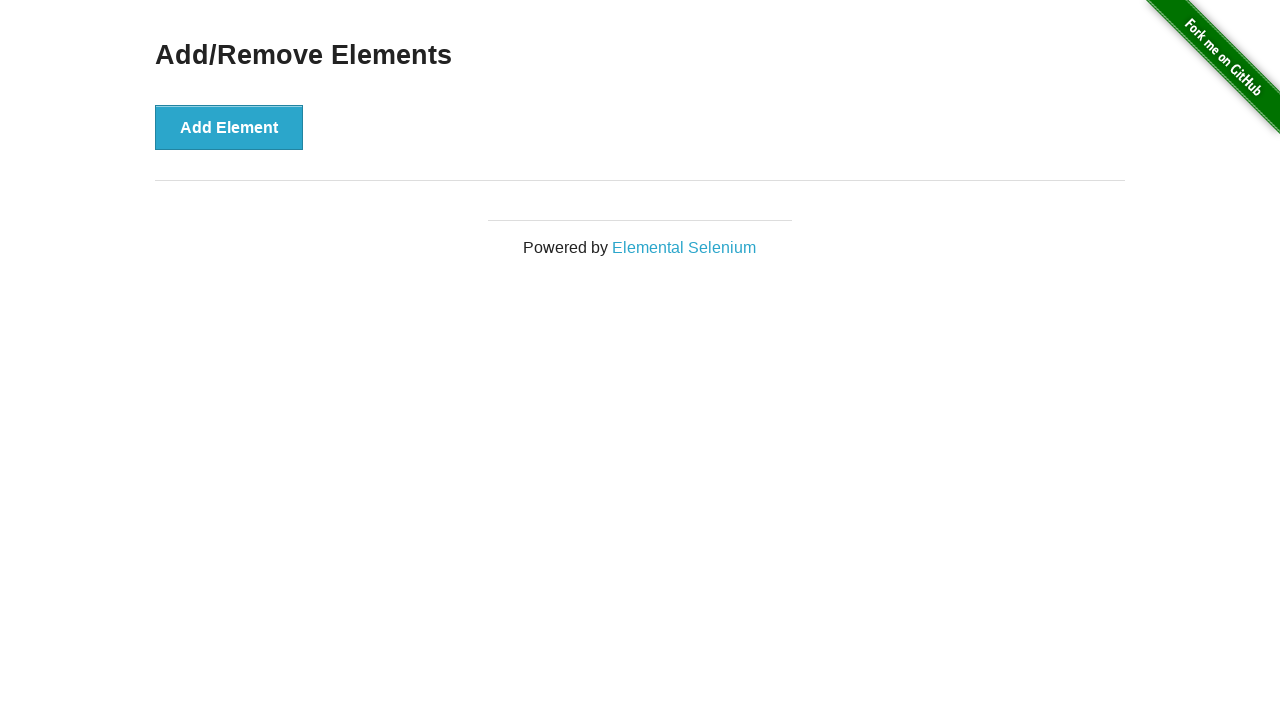